Tests that only the home folder is displayed when first arriving at the checkbox page

Starting URL: https://demoqa.com/elements

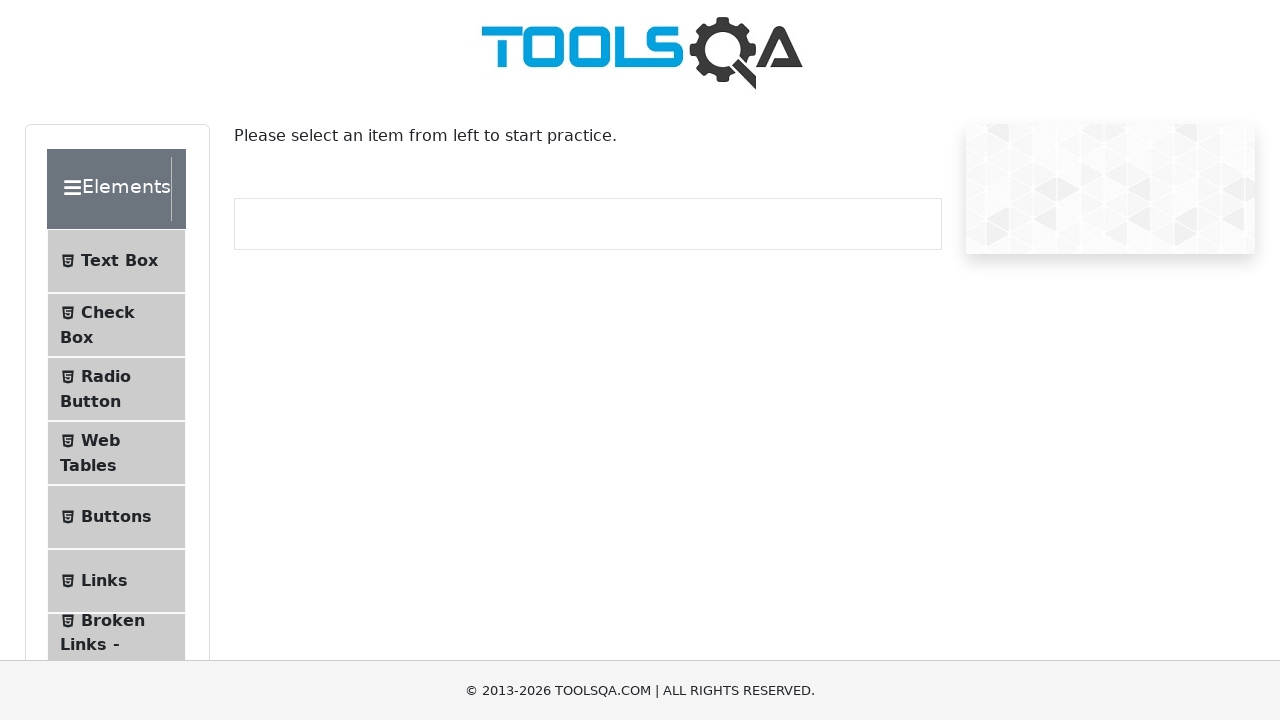

Clicked on Check Box menu item at (116, 325) on #item-1
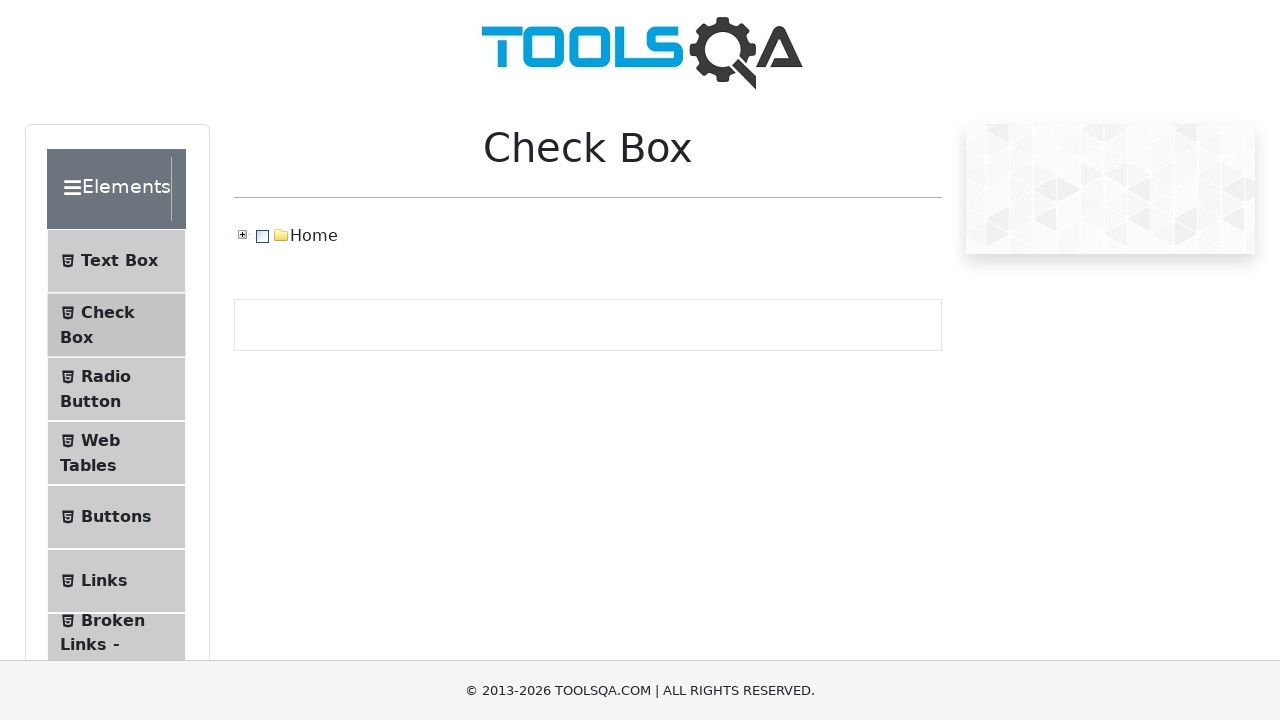

Verified that only Home folder is displayed on the checkbox page
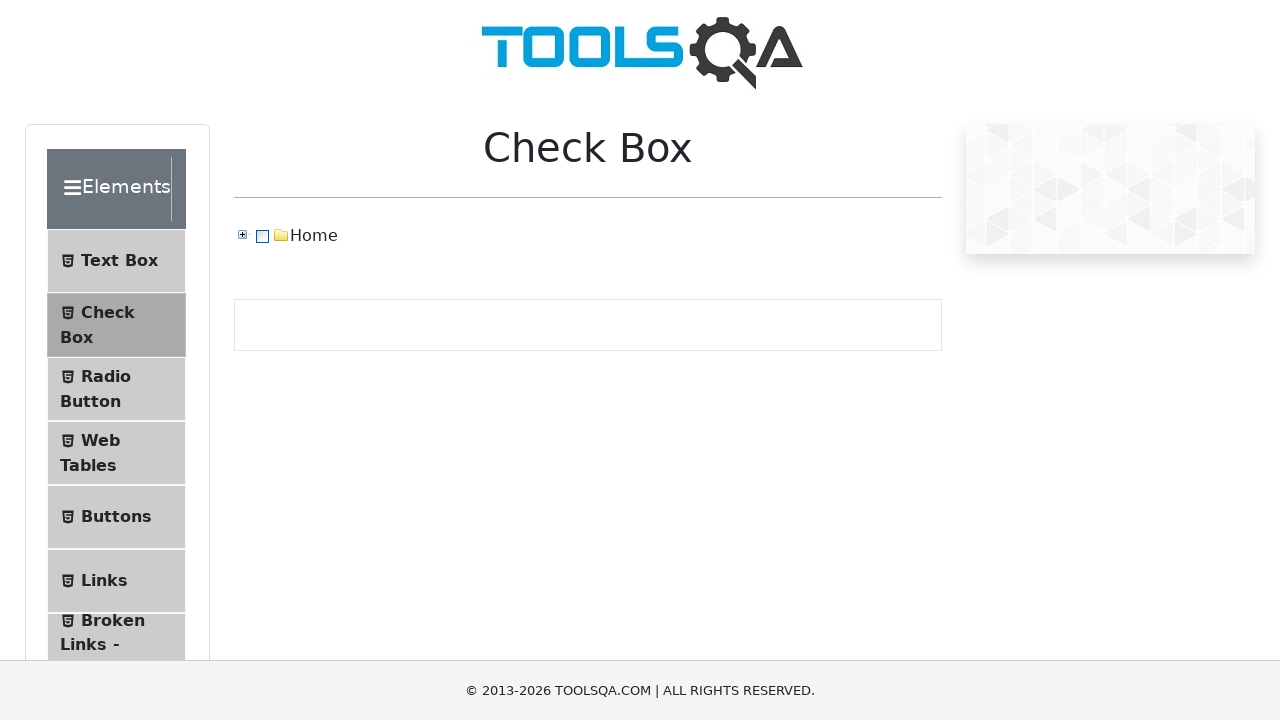

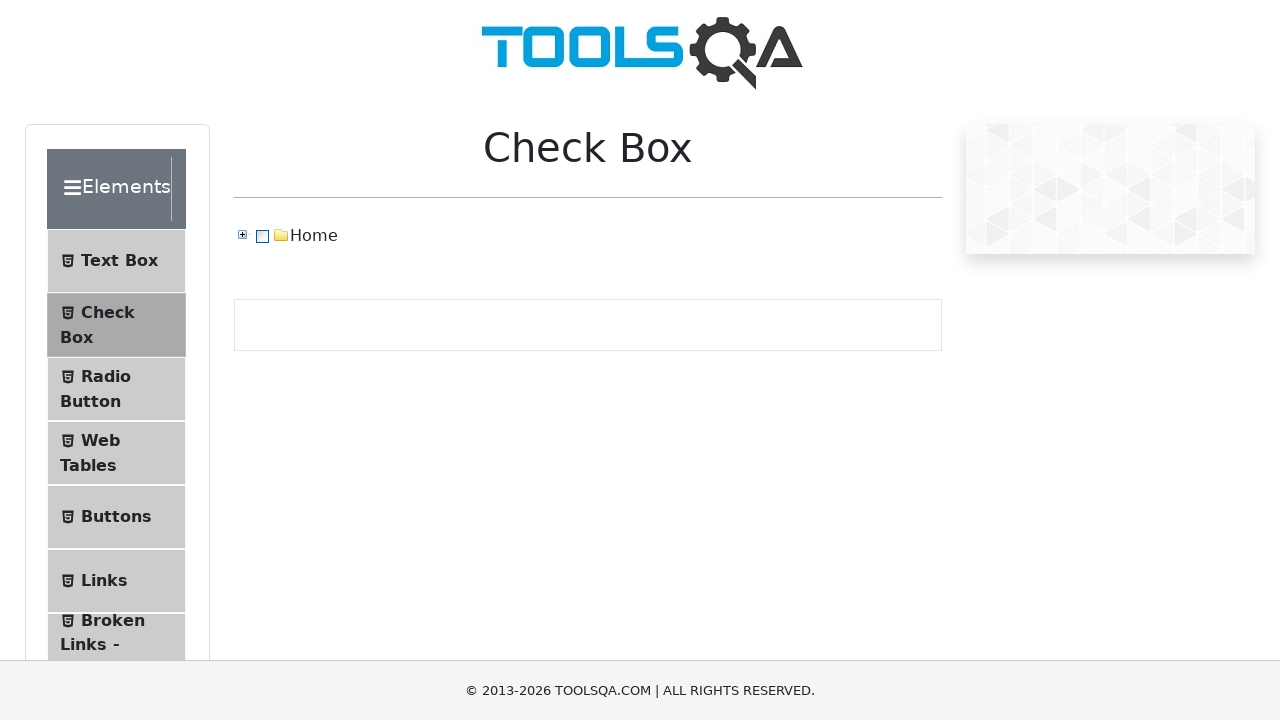